Navigates to GamesRadar news page and verifies that news articles are displayed

Starting URL: https://www.gamesradar.com/news/

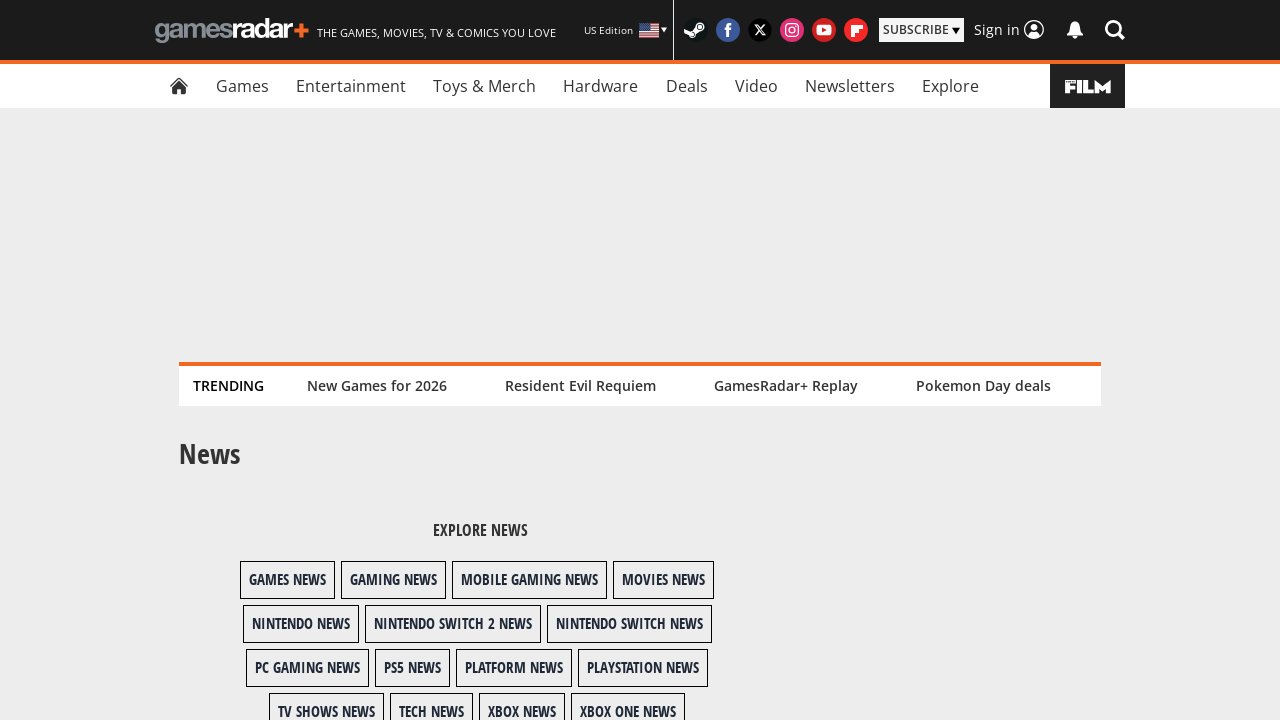

Navigated to GamesRadar news page
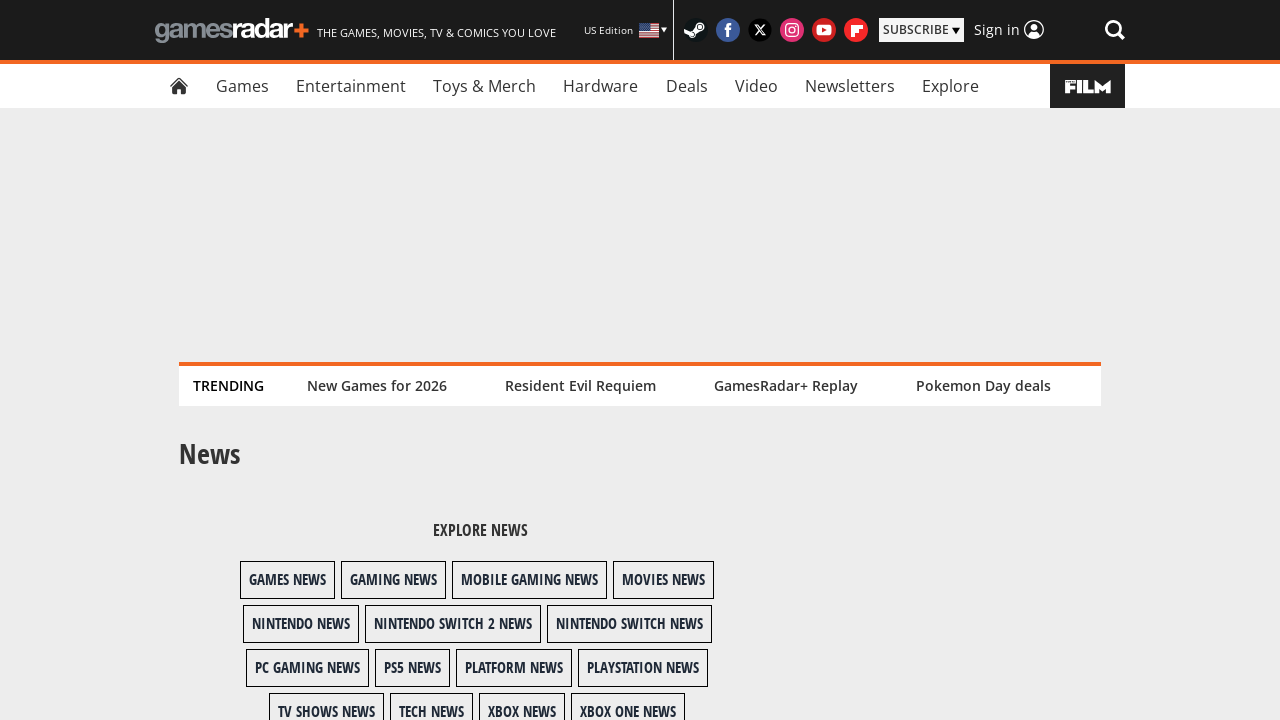

News articles loaded successfully
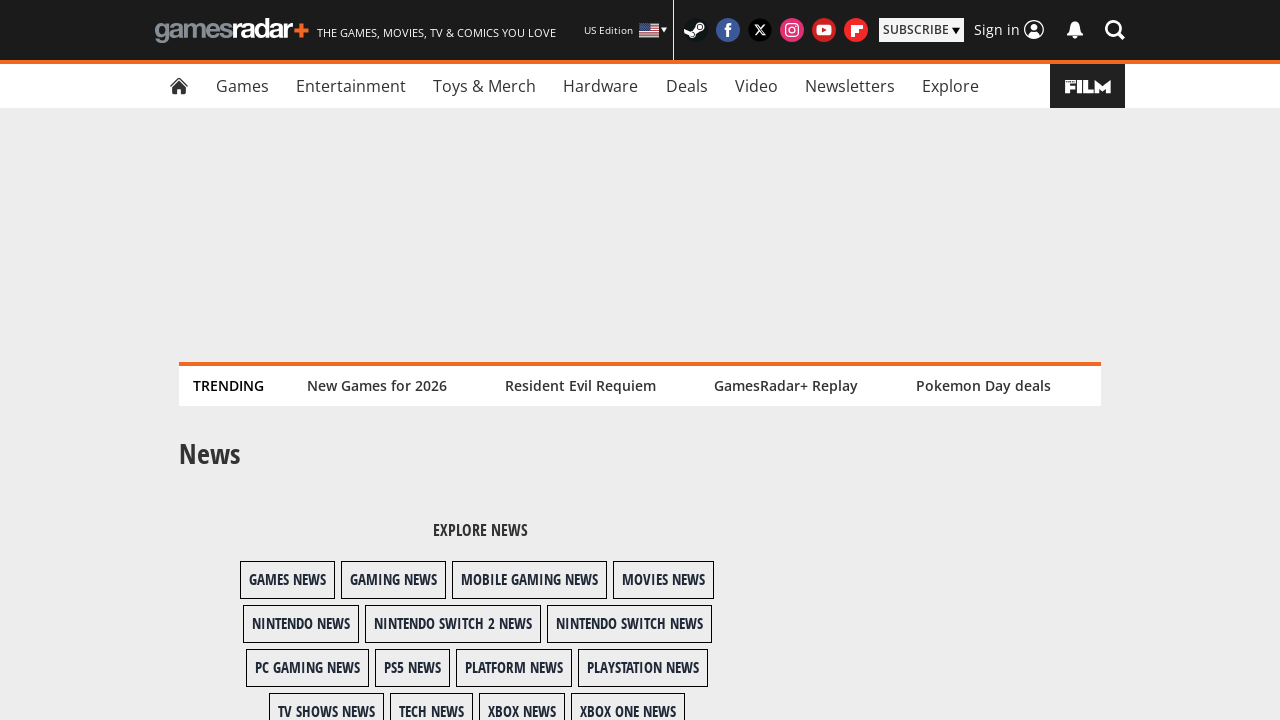

Retrieved 10 news articles
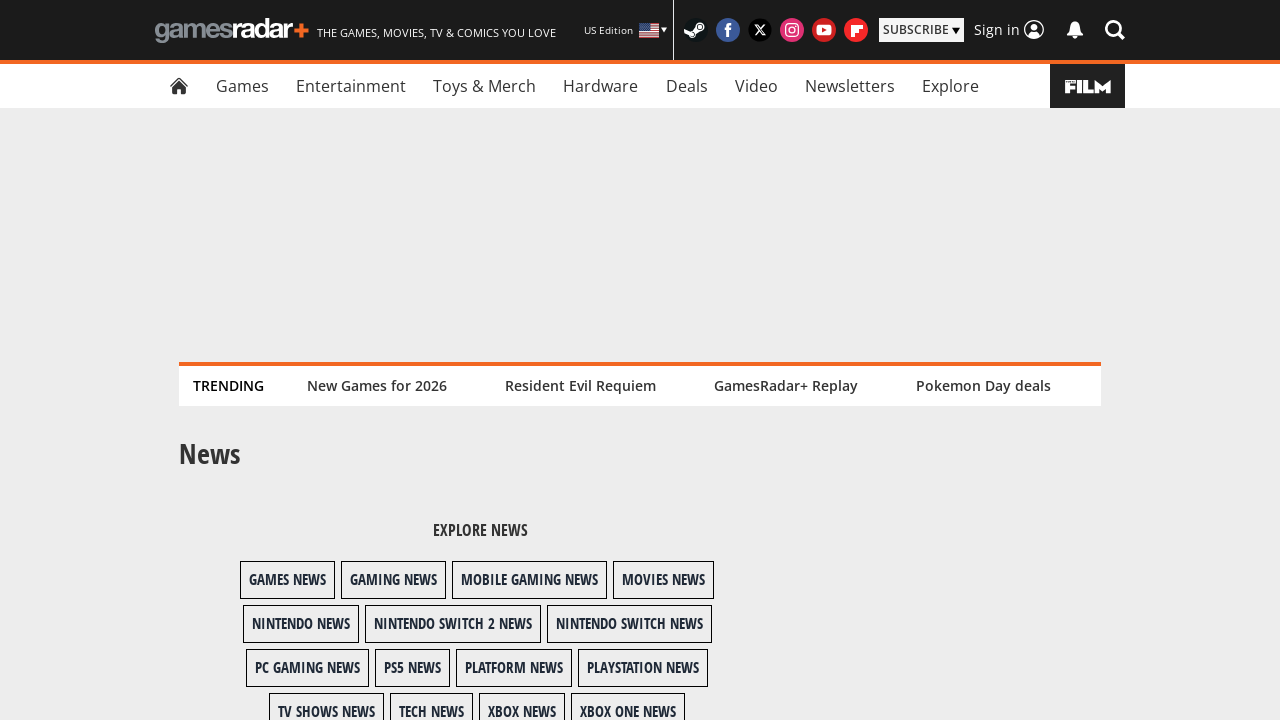

Verified that news articles are displayed on the page
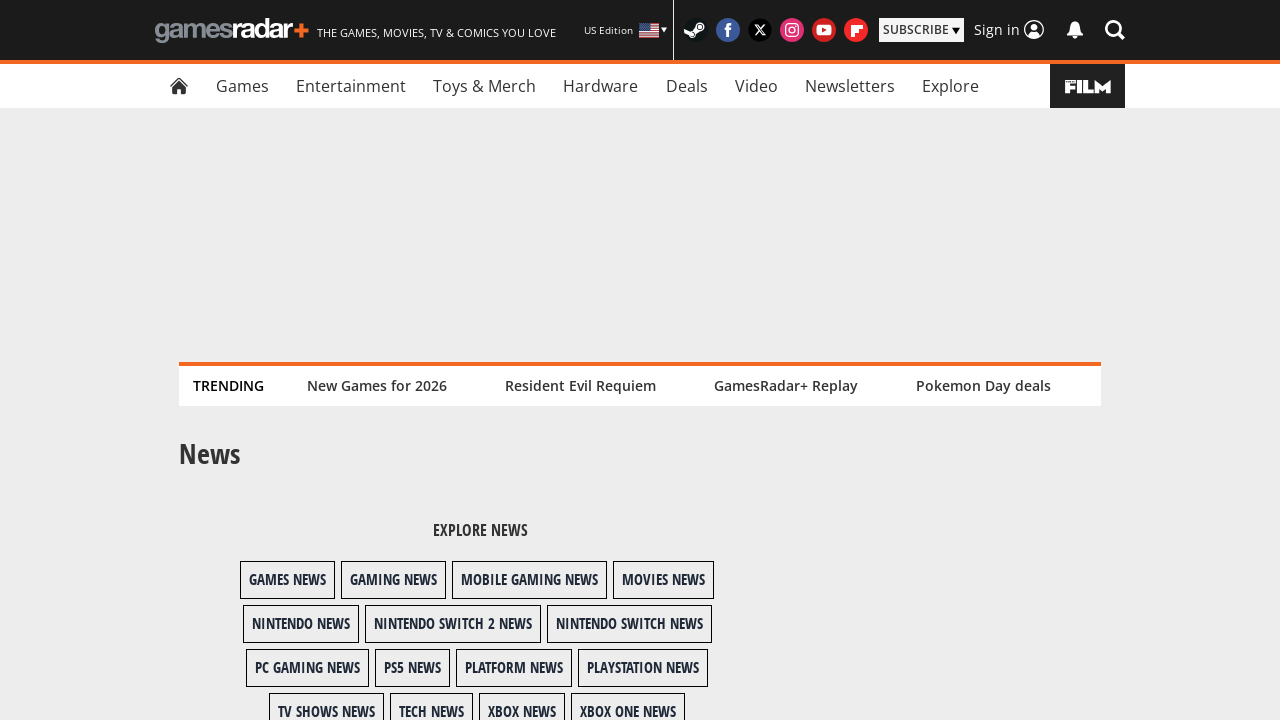

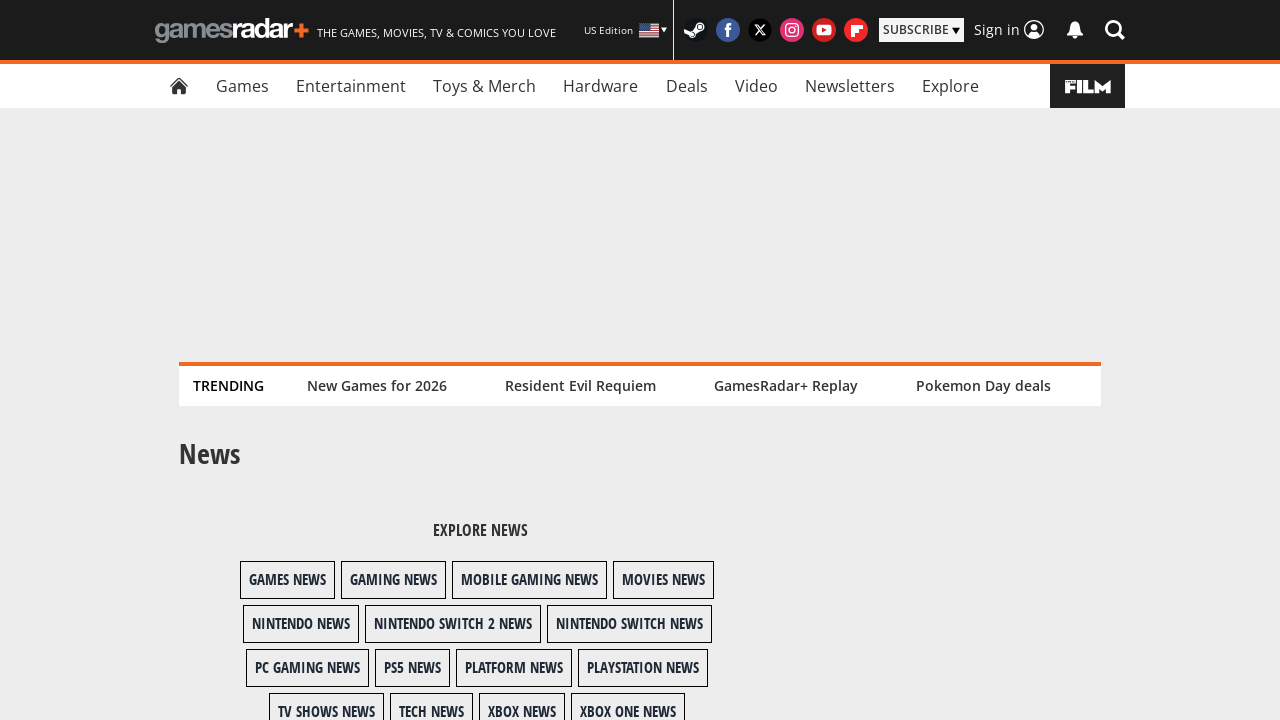